Navigates to Medium.com homepage and verifies the page loads successfully by checking the page title is present

Starting URL: https://medium.com/

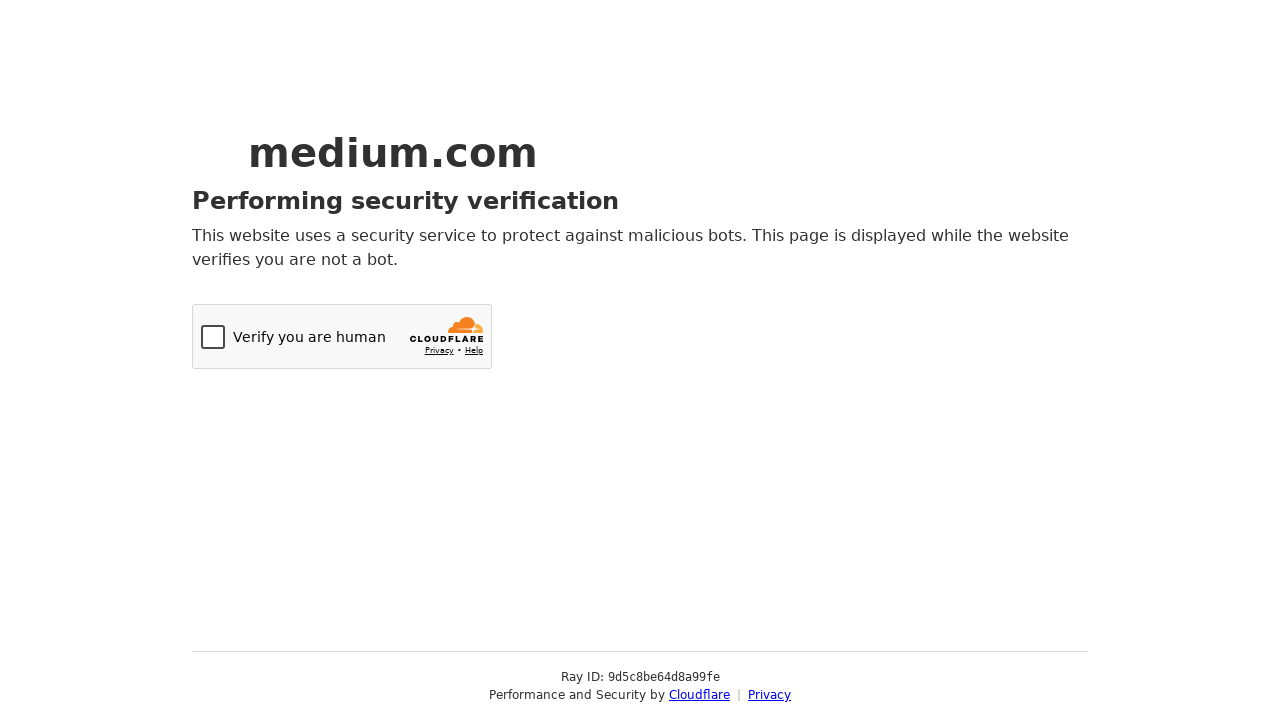

Navigated to Medium.com homepage
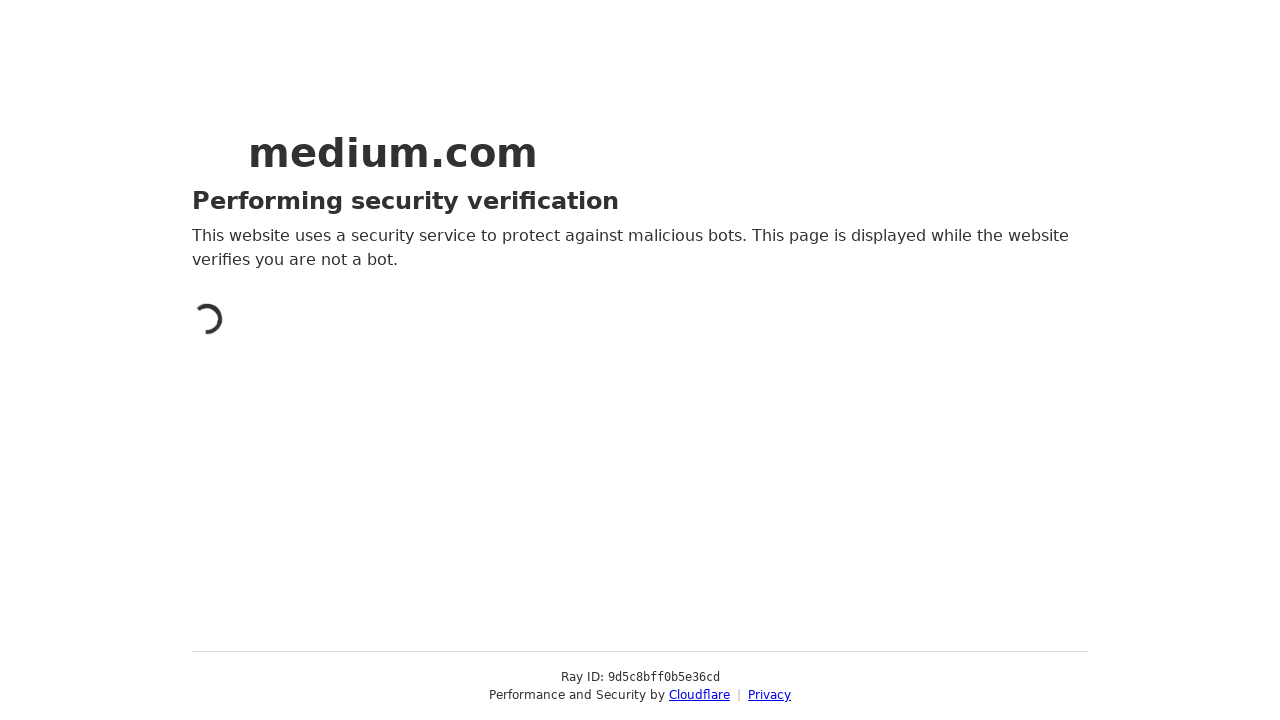

Page loaded and DOM content is ready
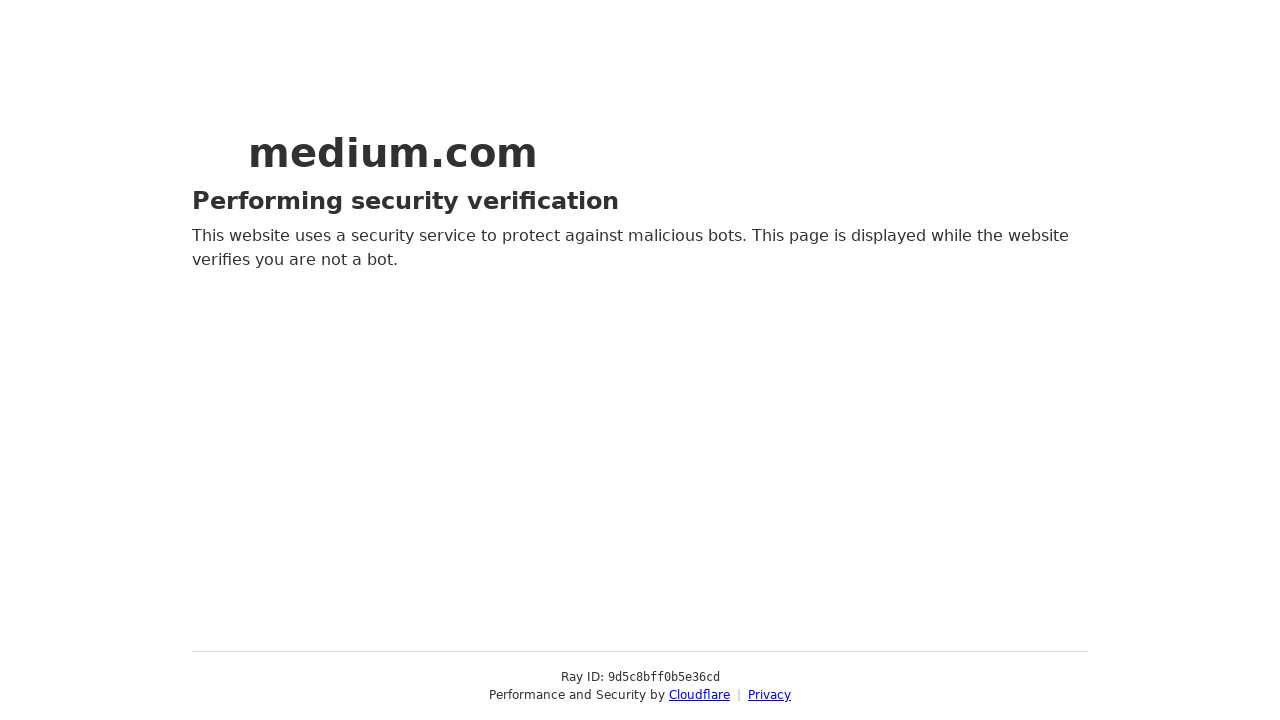

Verified page title is not empty: Just a moment...
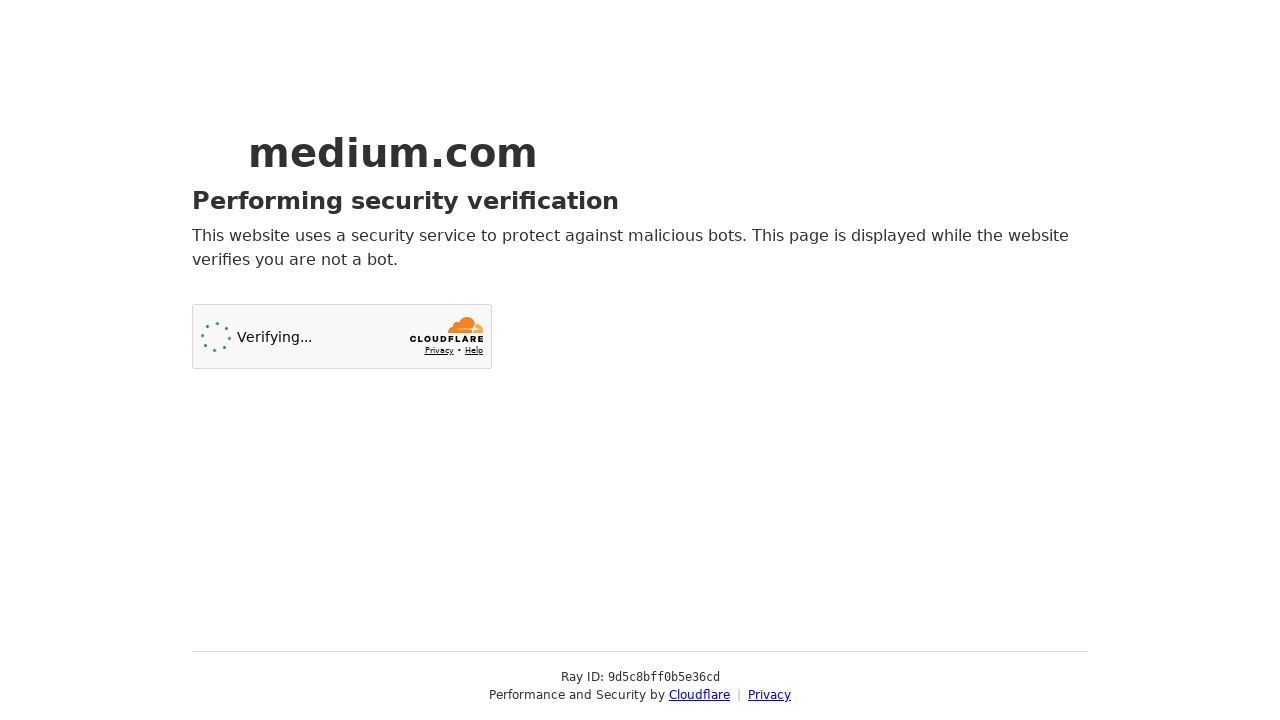

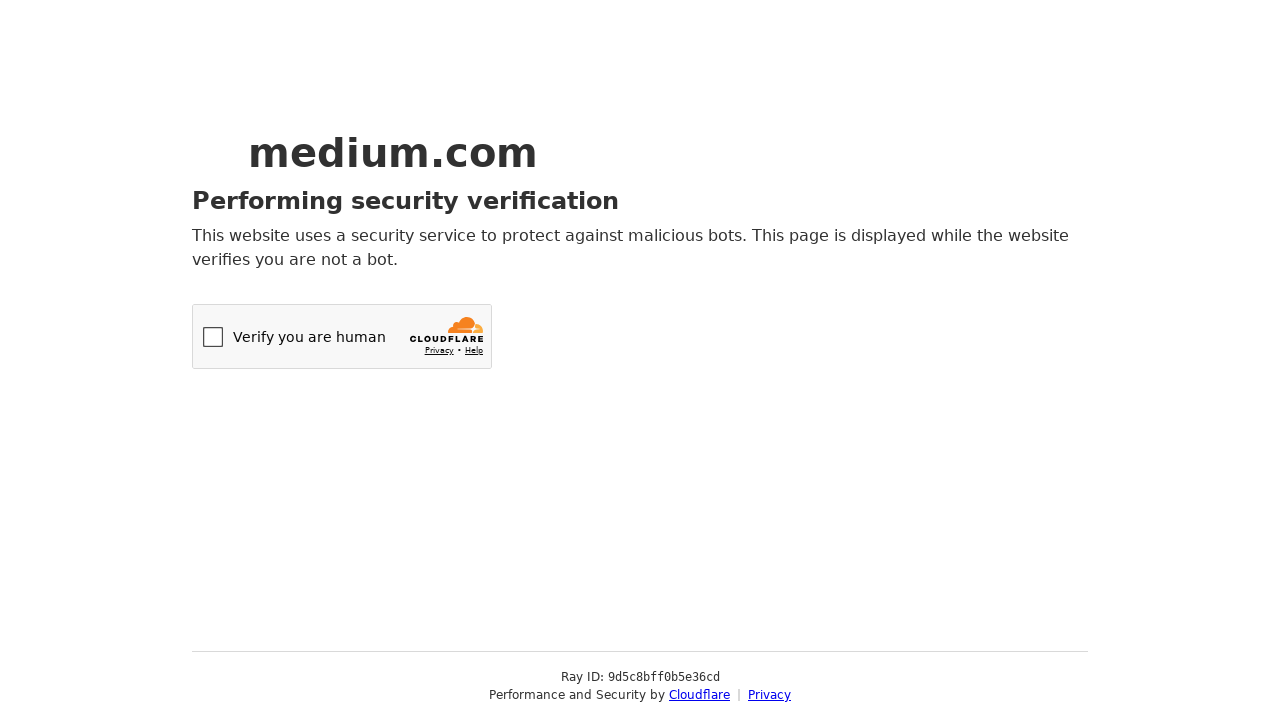